Tests moving the horizontal slider using keyboard arrow keys and verifies the value changes

Starting URL: https://the-internet.herokuapp.com/

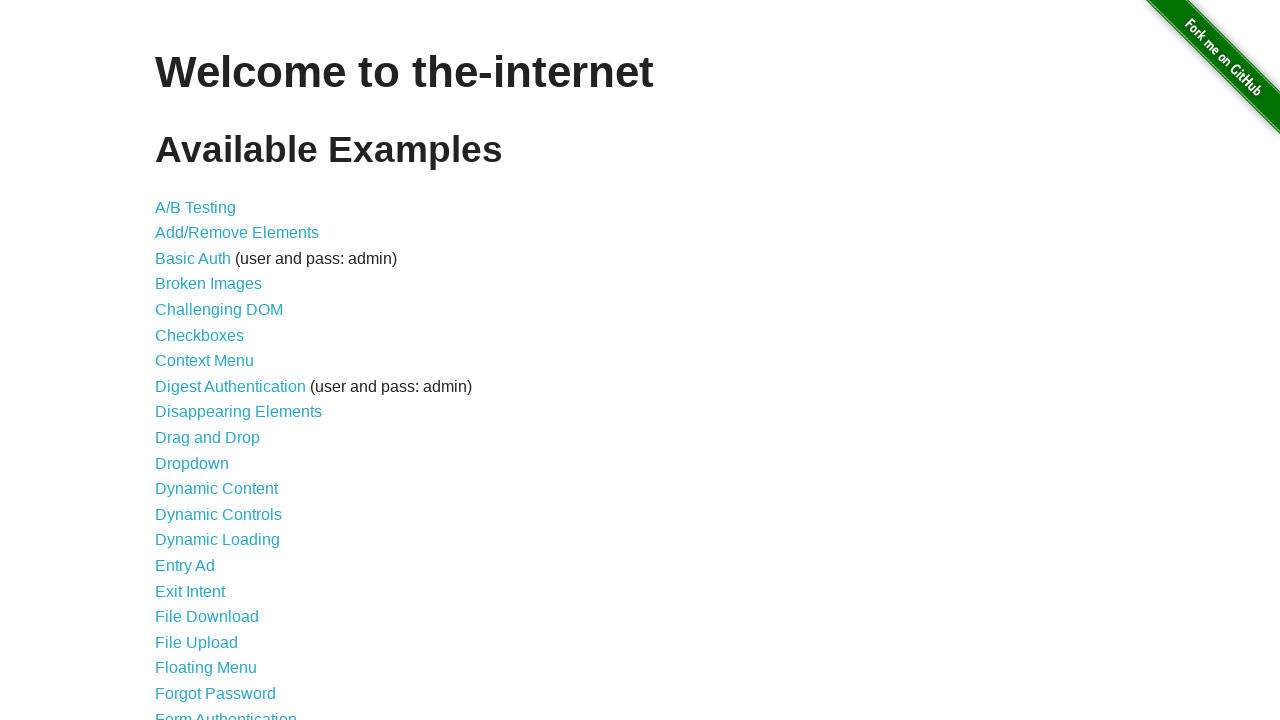

Navigated to the-internet.herokuapp.com home page
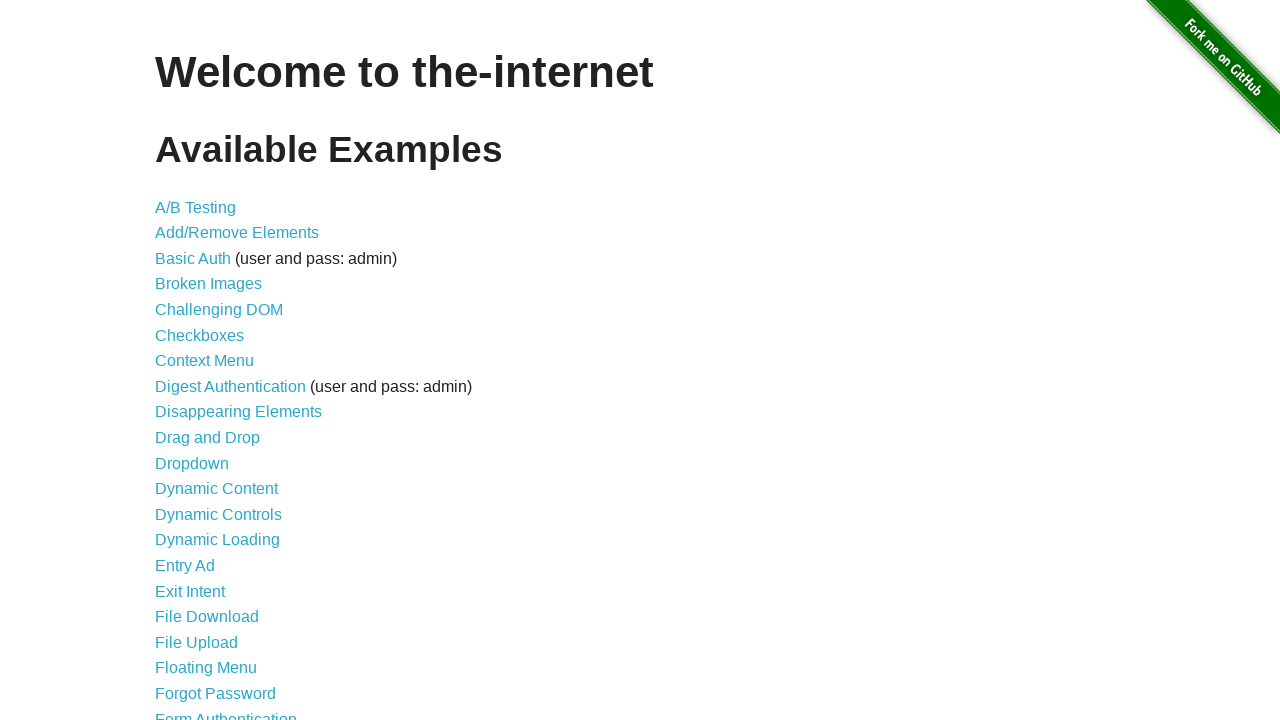

Clicked on Horizontal Slider link at (214, 361) on text=Horizontal Slider
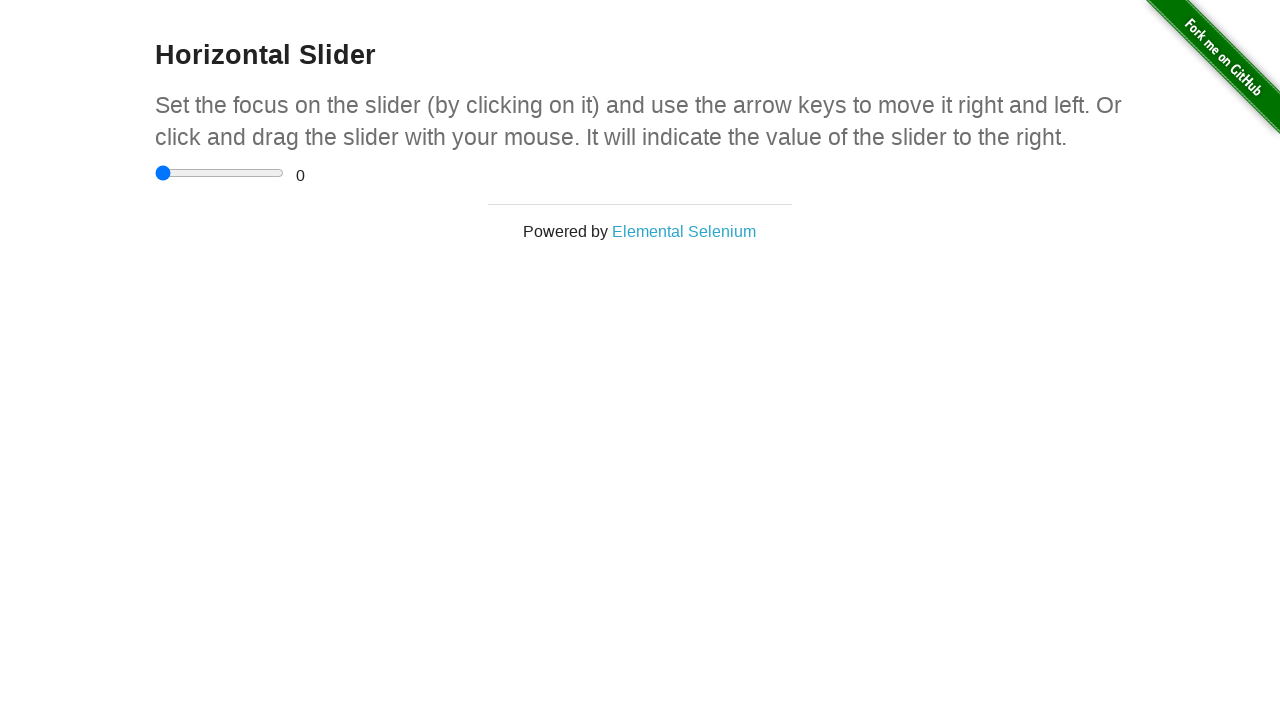

Focused on the horizontal slider element on input[type="range"]
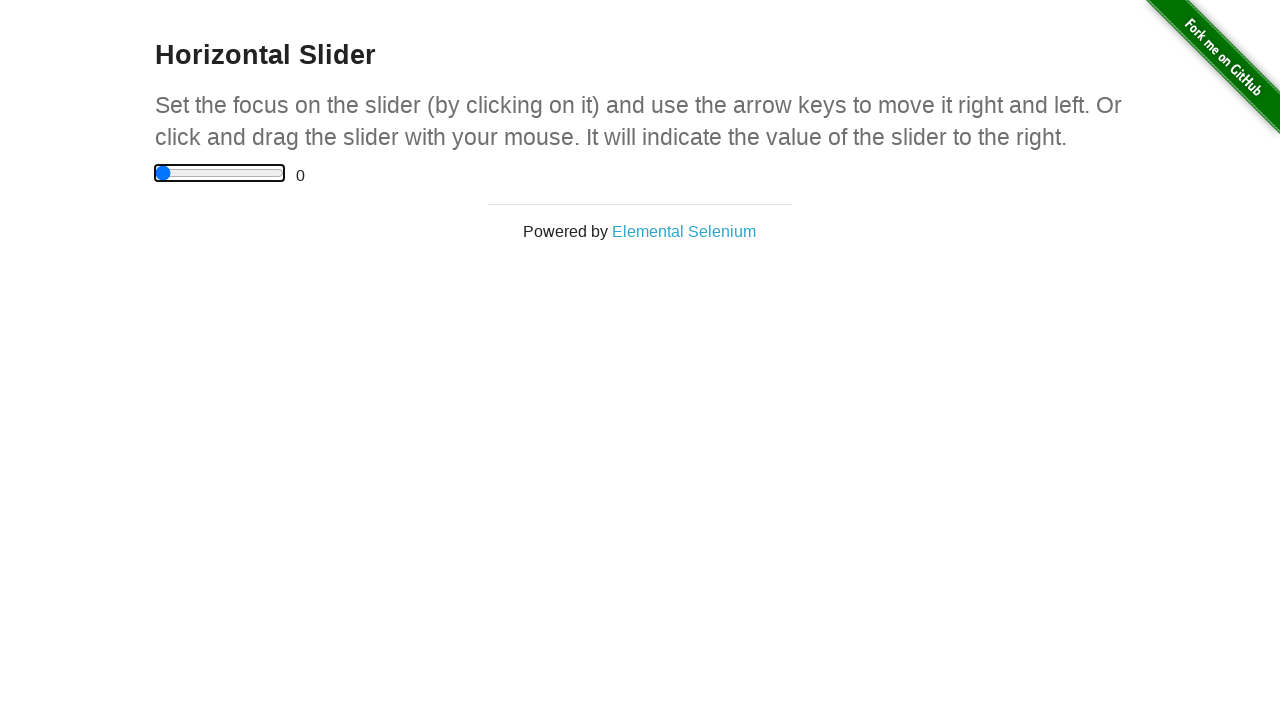

Pressed ArrowRight key to move slider
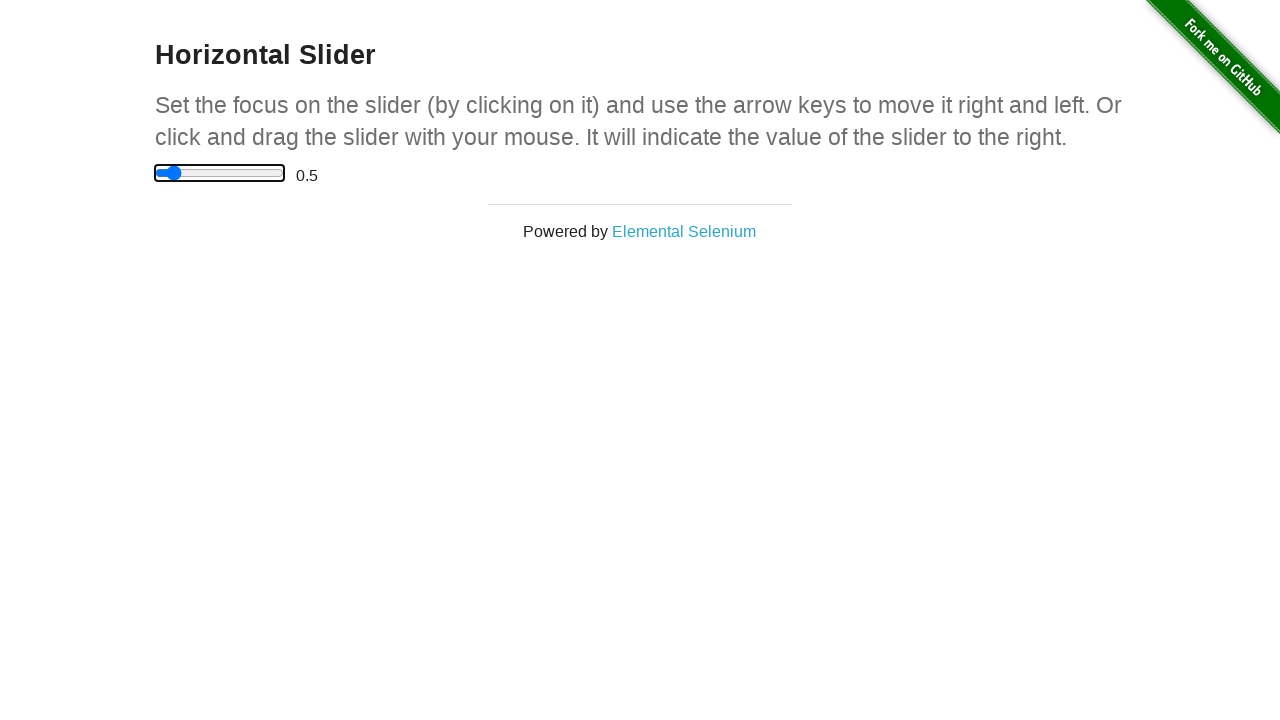

Verified slider value changed to 0.5
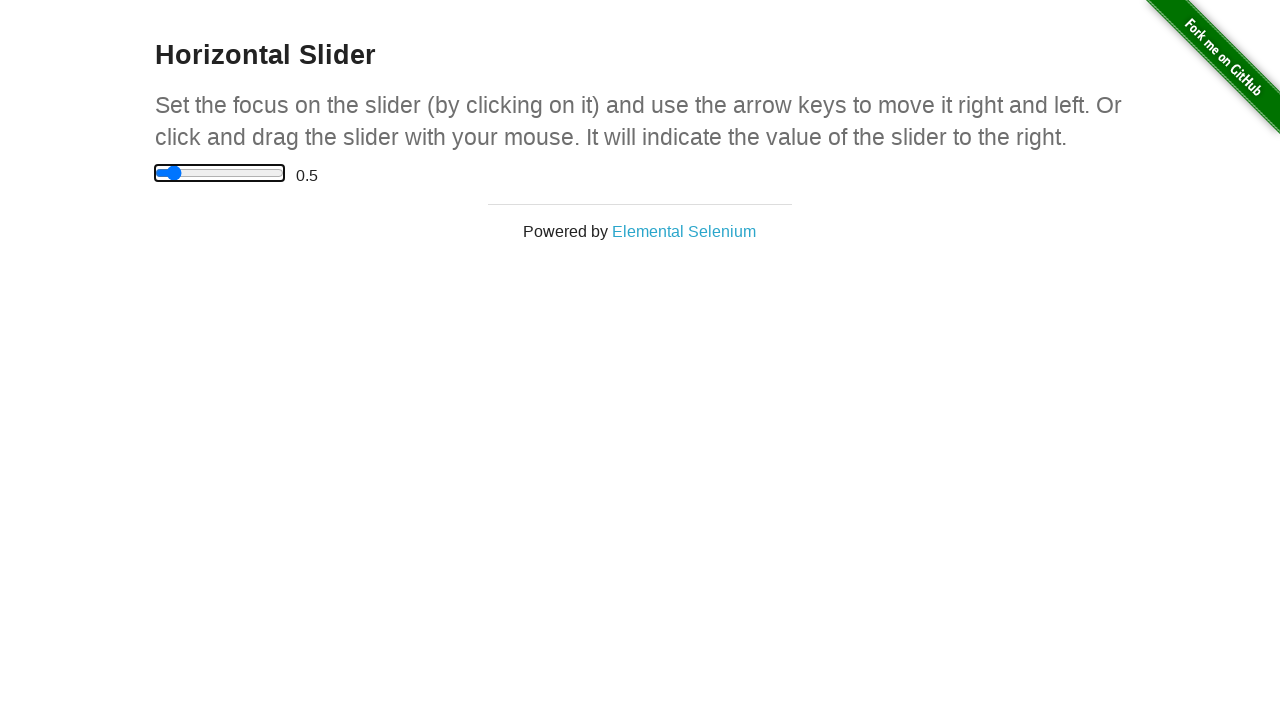

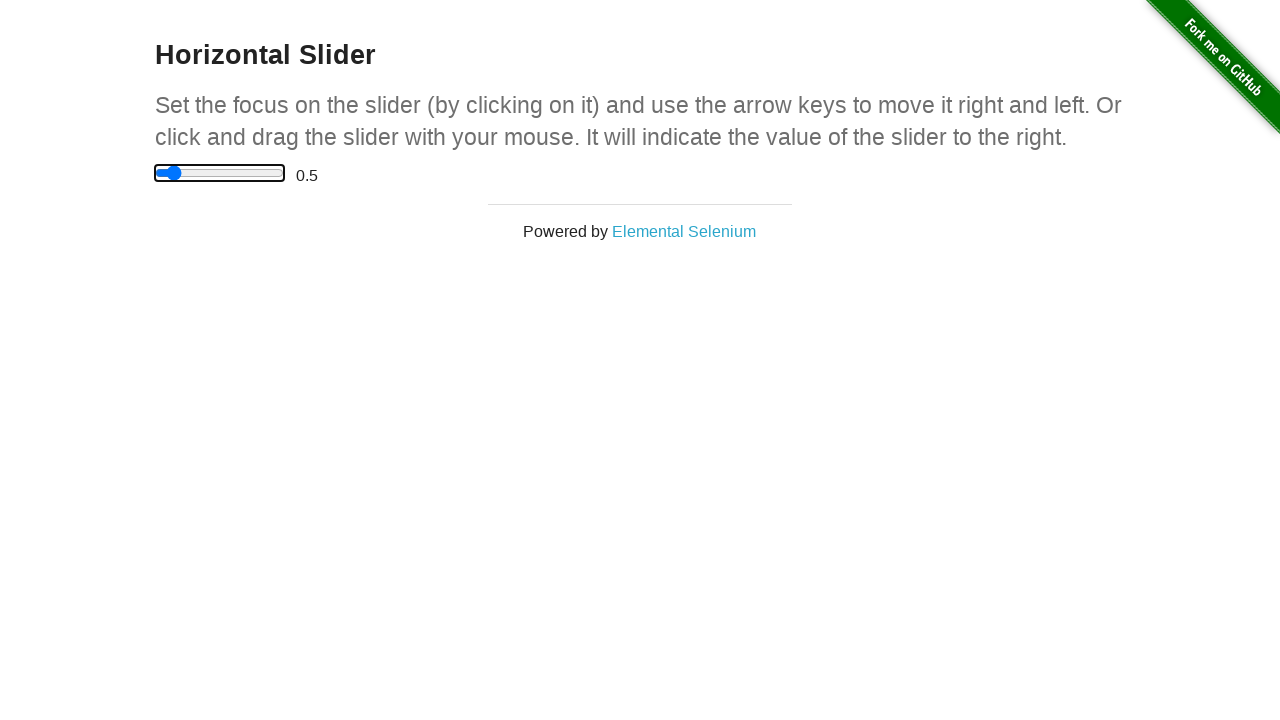